Tests dropdown select by selecting an option and verifying the selection

Starting URL: https://www.selenium.dev/selenium/web/web-form.html

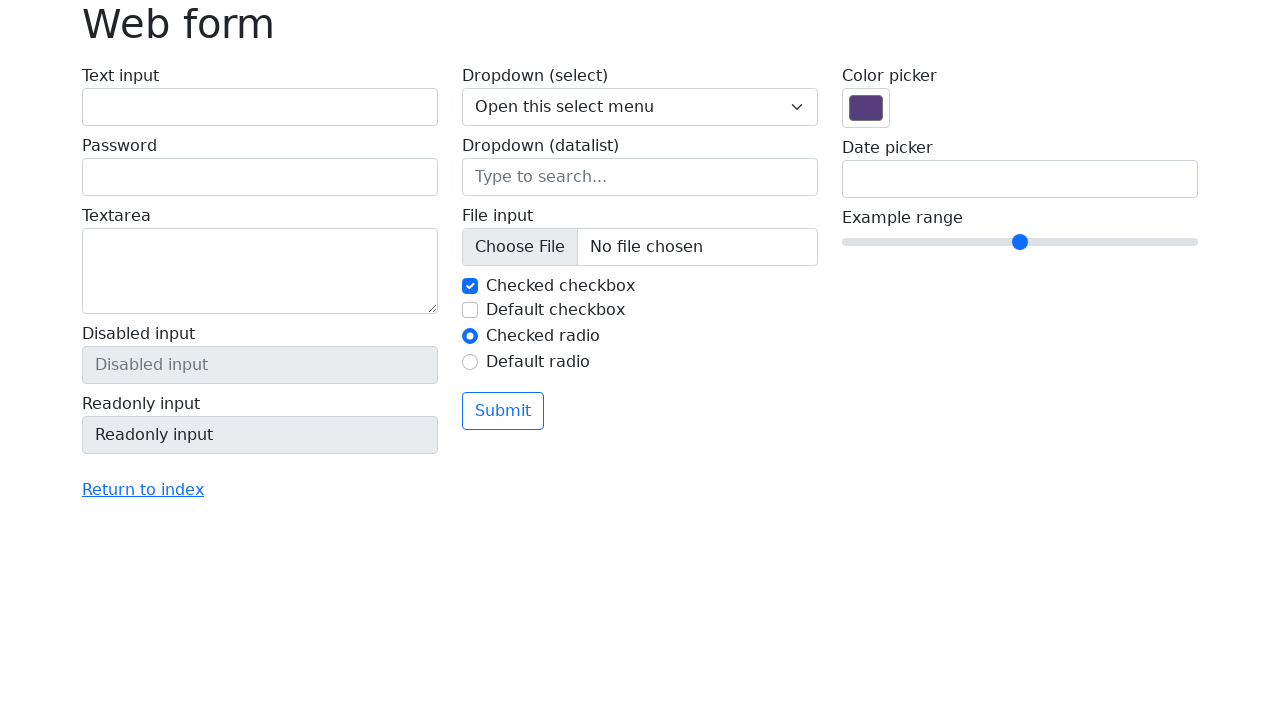

Dropdown element is visible and ready
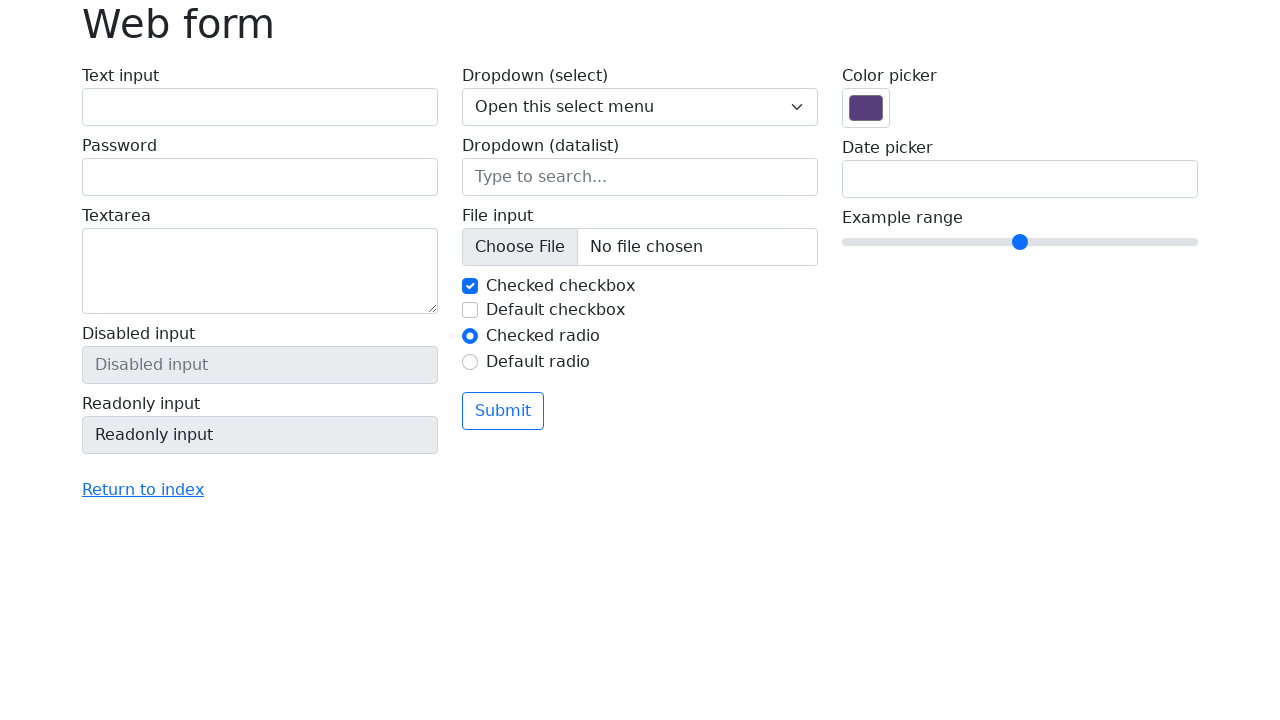

Selected 'Two' option from dropdown on select[name='my-select']
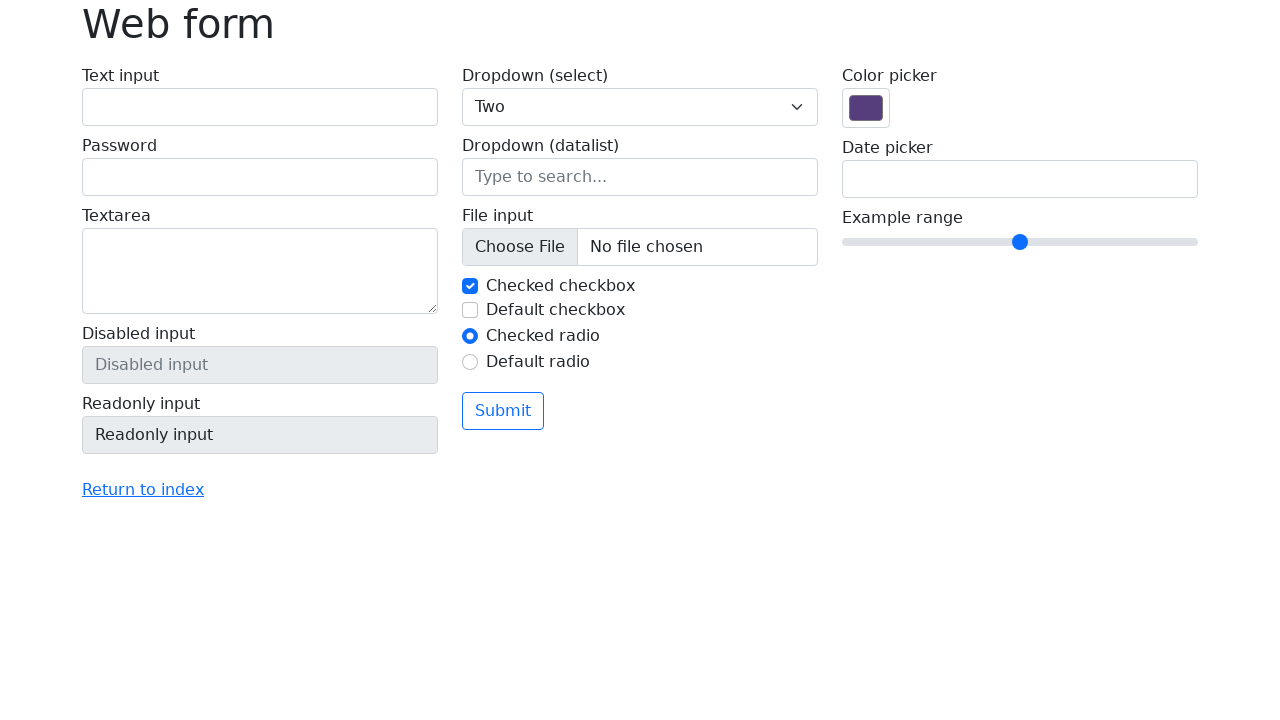

Verified dropdown selection value is '2'
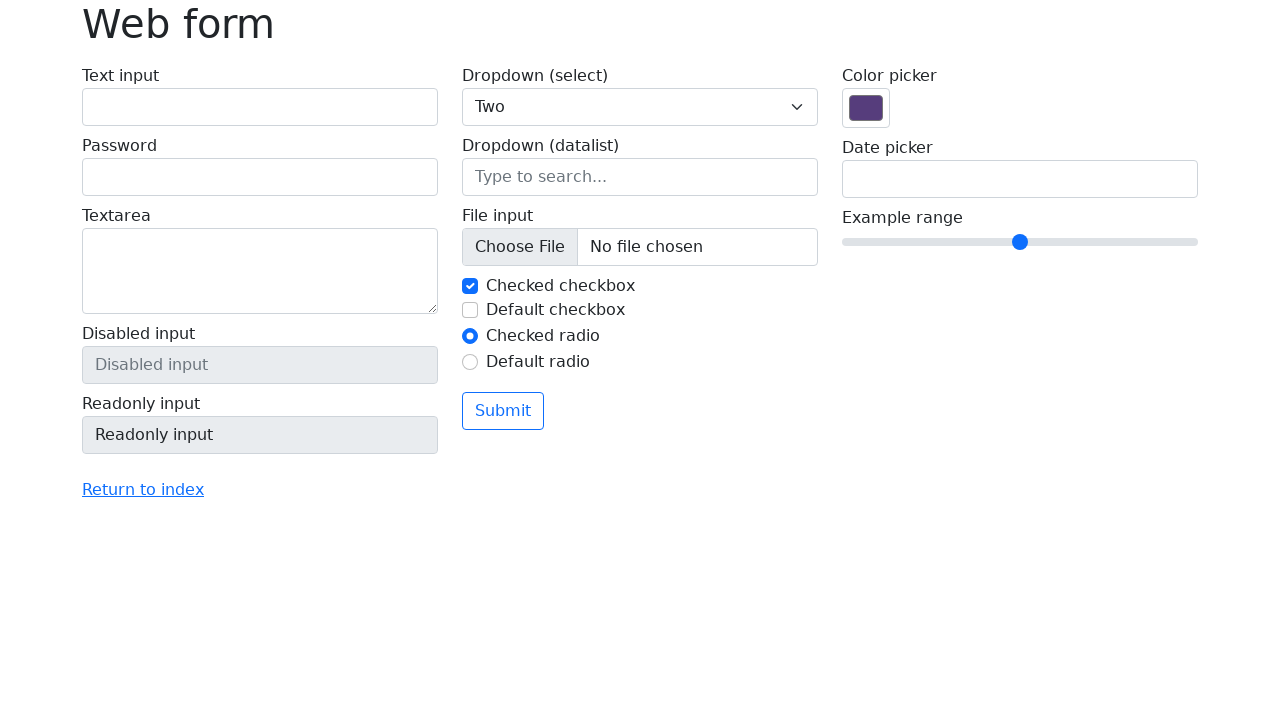

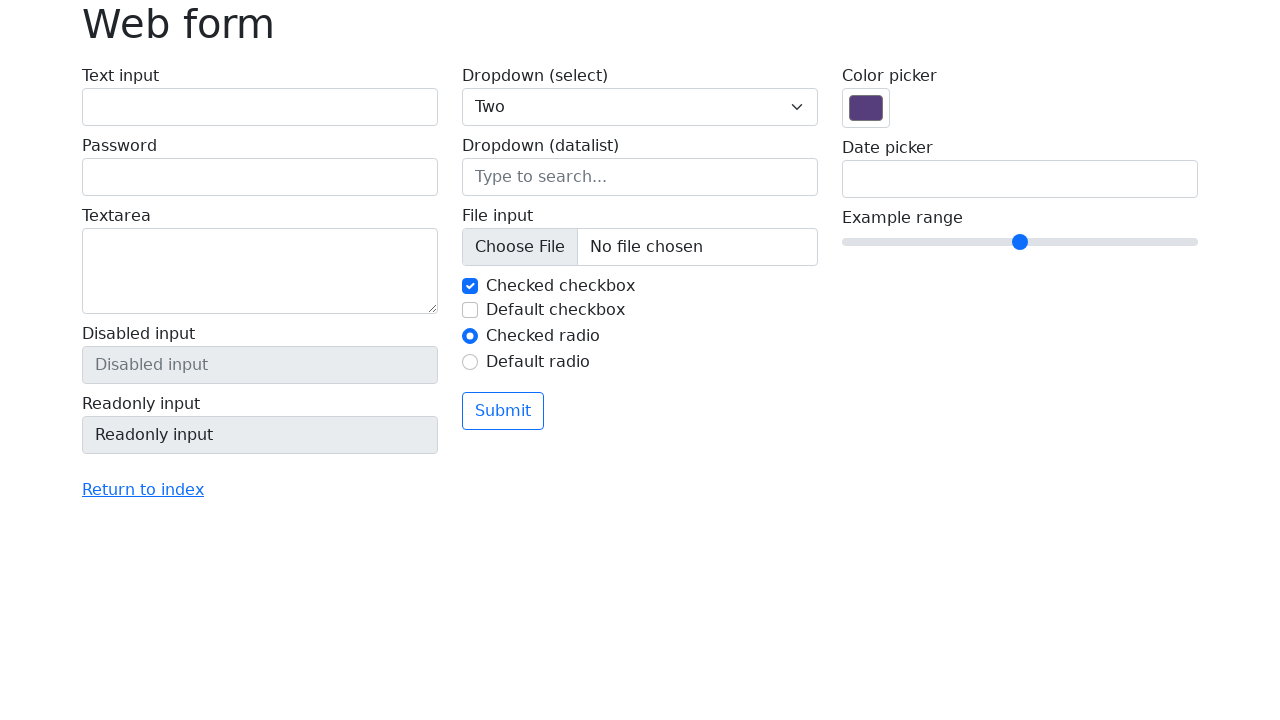